Tests browser navigation by navigating to multiple pages, going back and forward through browser history

Starting URL: https://rahulshettyacademy.com/

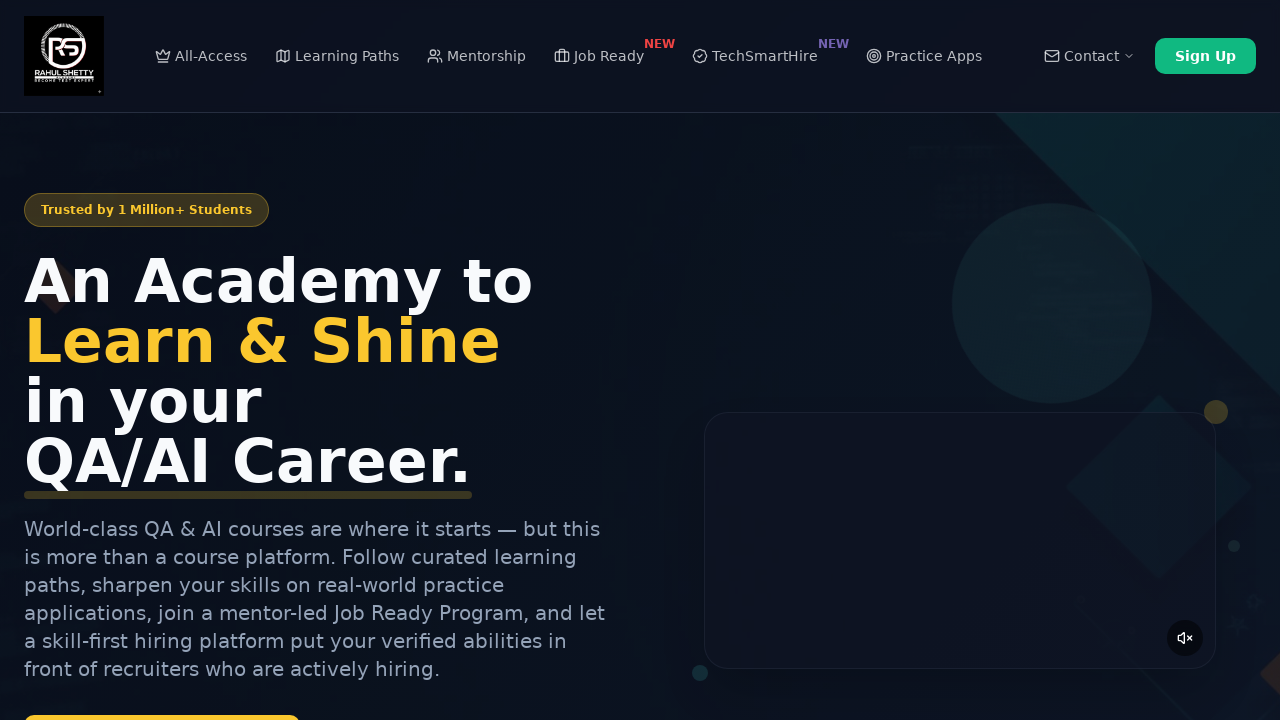

Navigated to Selenium Practice page
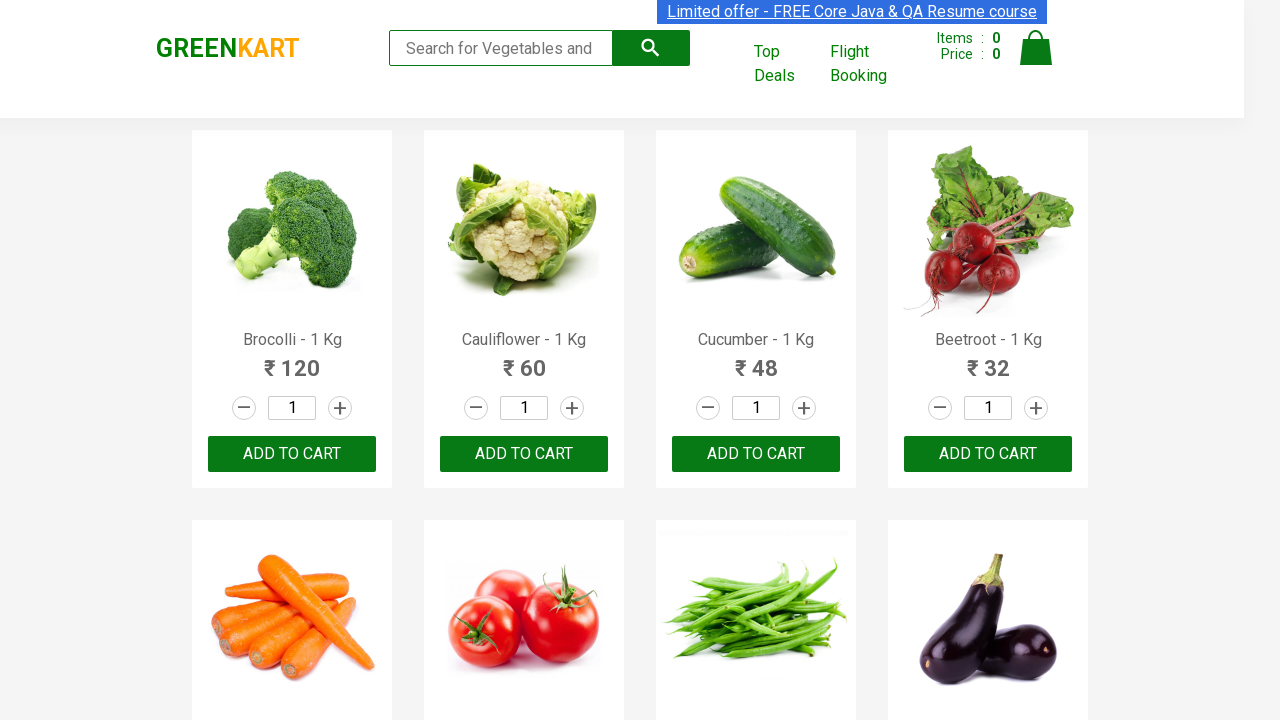

Navigated back to previous page in browser history
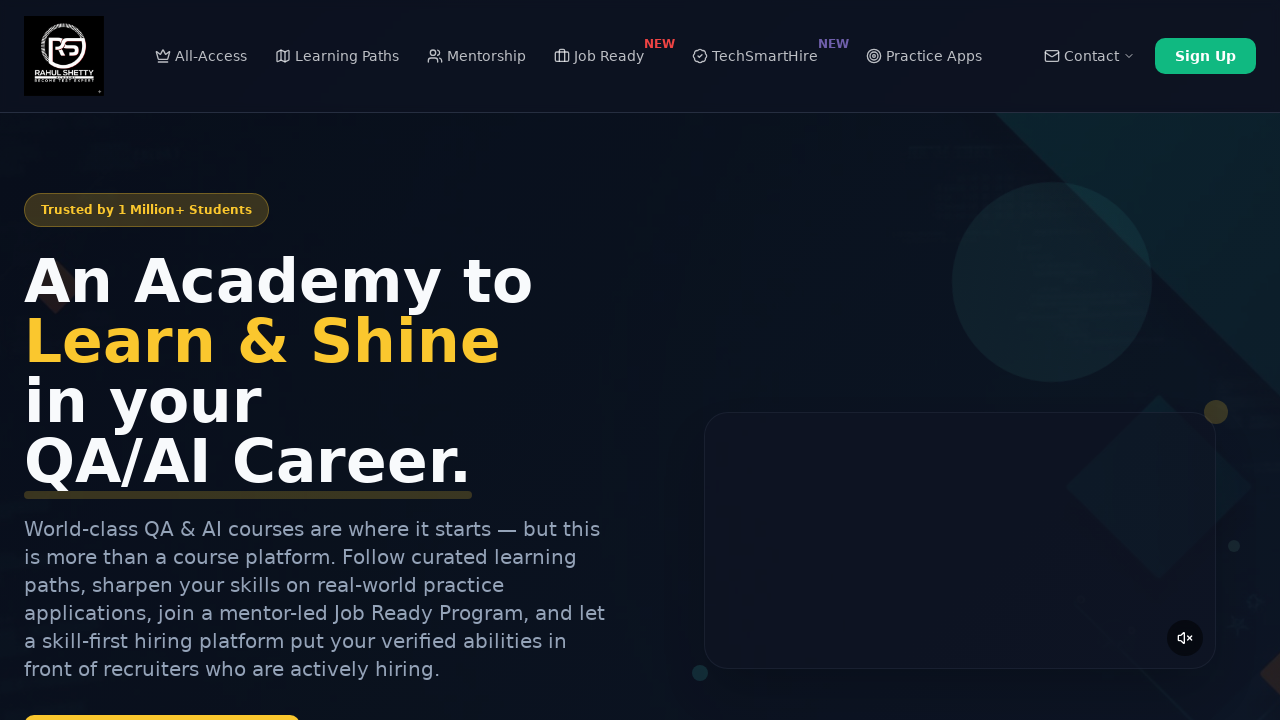

Refreshed the current page
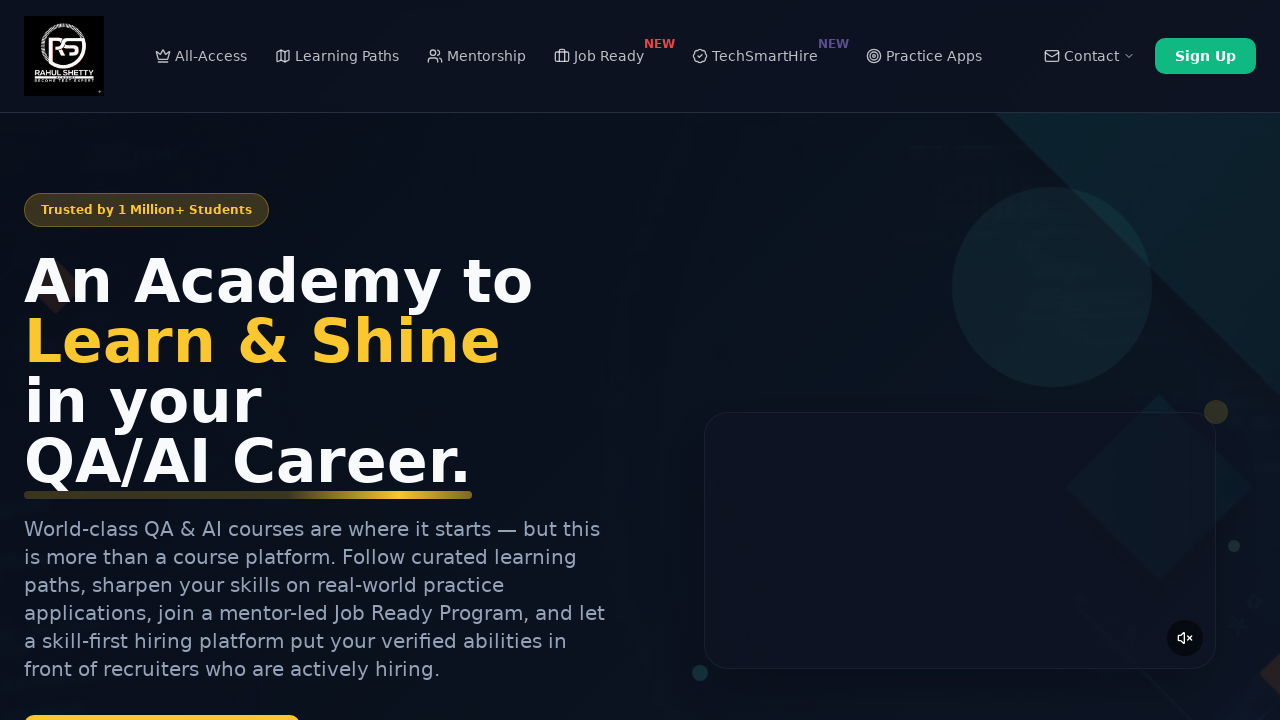

Navigated forward in browser history
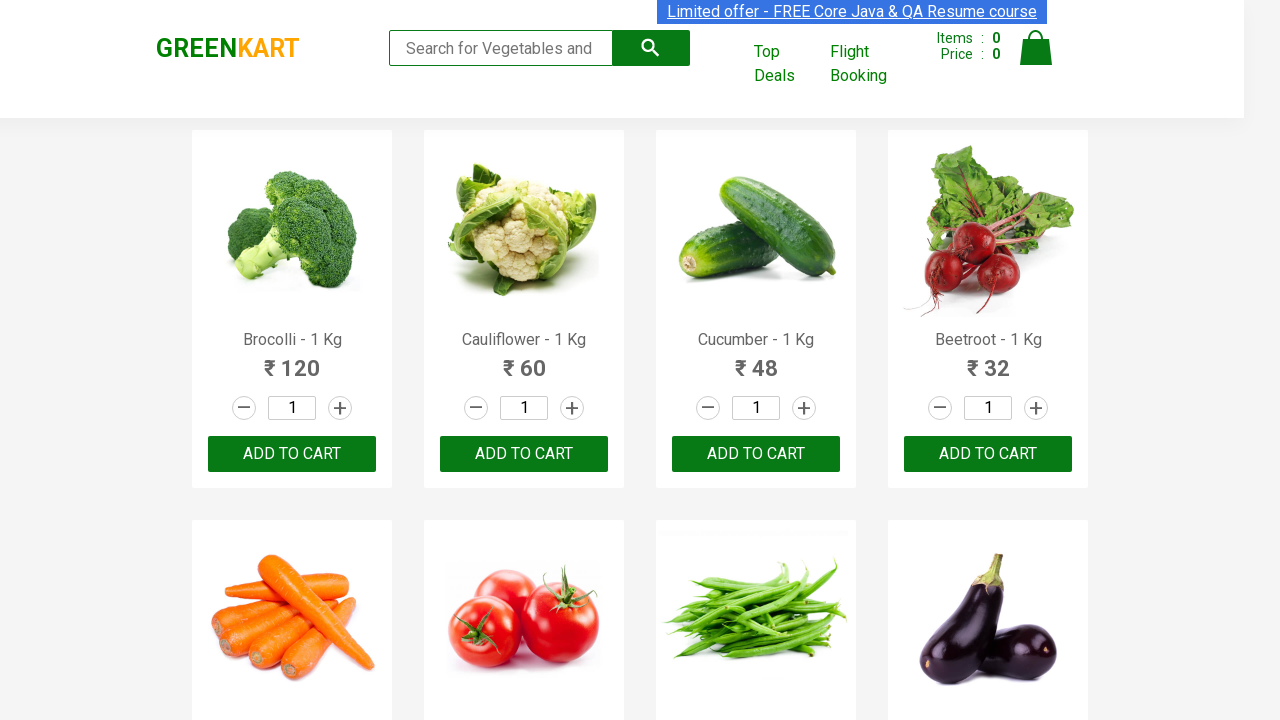

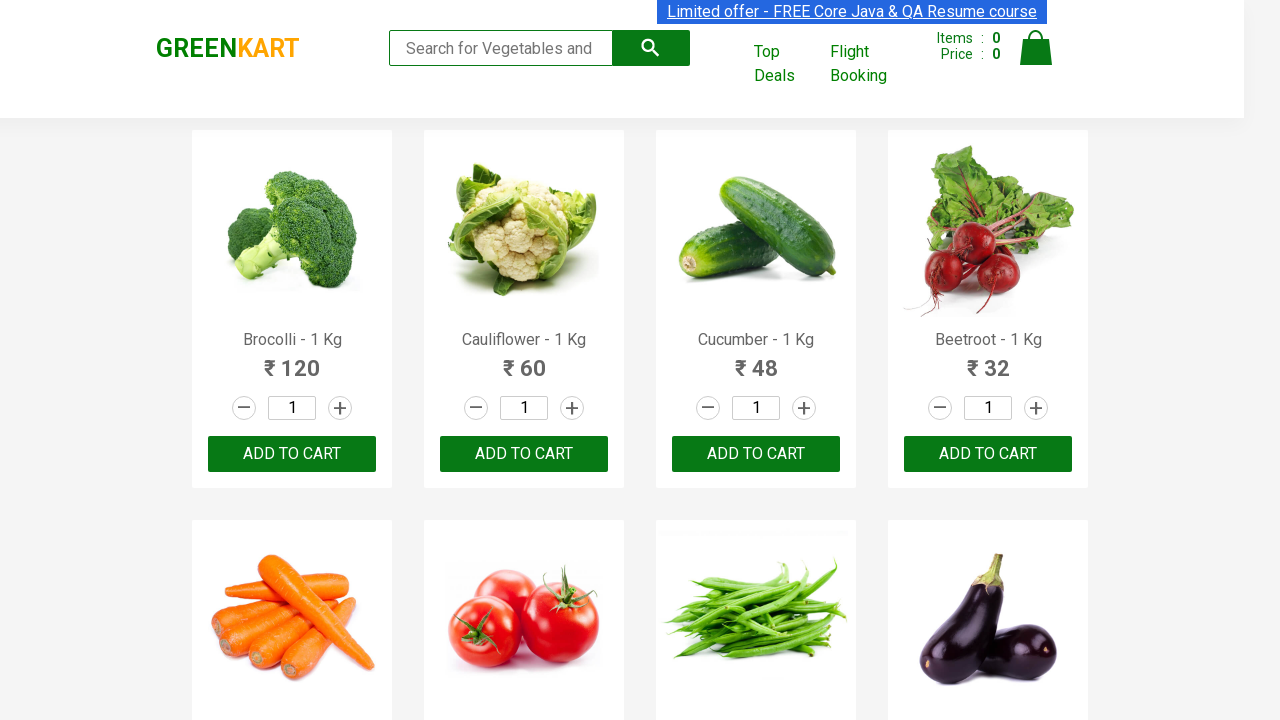